Tests handling of disabled elements by navigating to a practice page, switching to an iframe, and checking element states (enabled/disabled/displayed)

Starting URL: https://tech-training-qacircle.github.io/locator-practice/src/locatorPractice.html

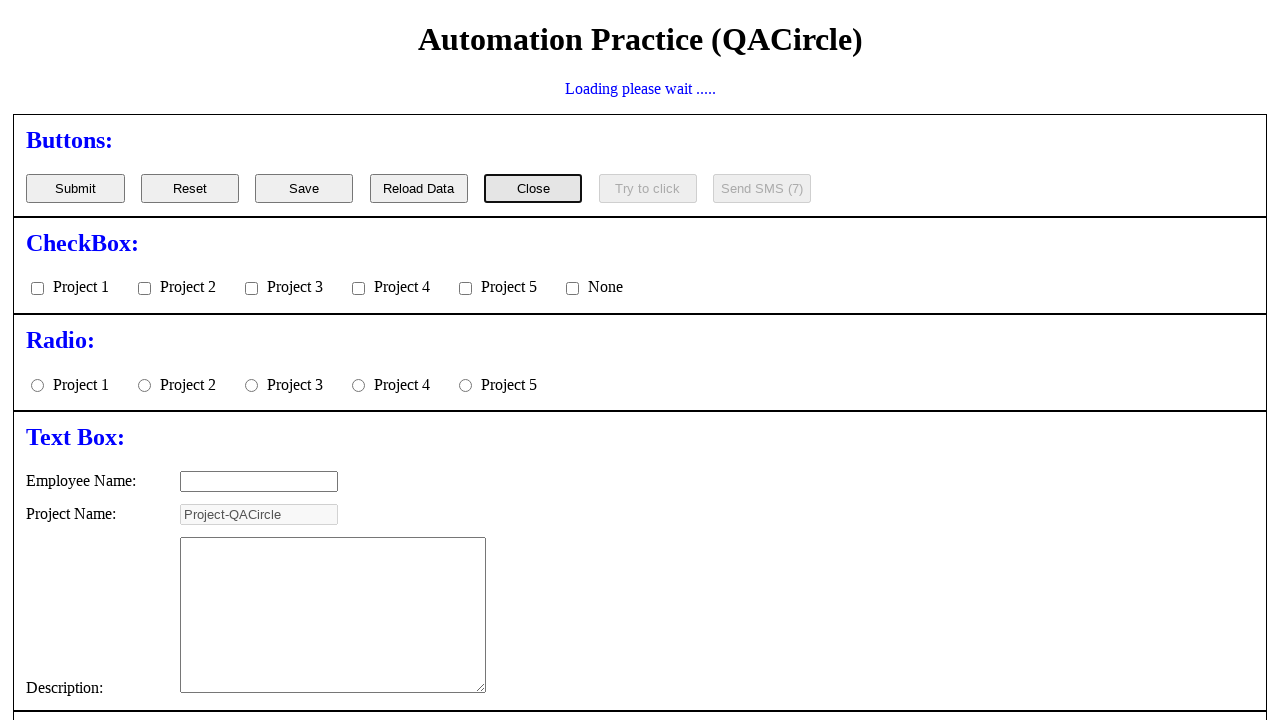

Waited for page to load (networkidle)
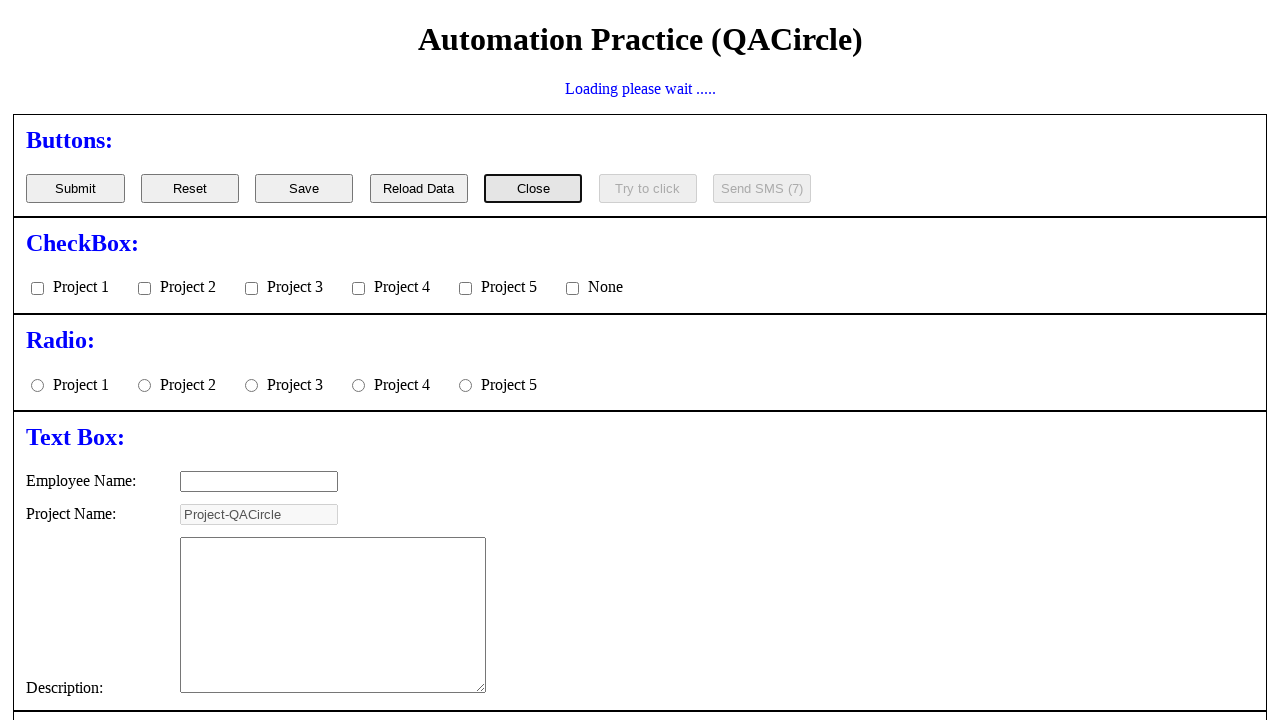

Located iframe with src='menu.html'
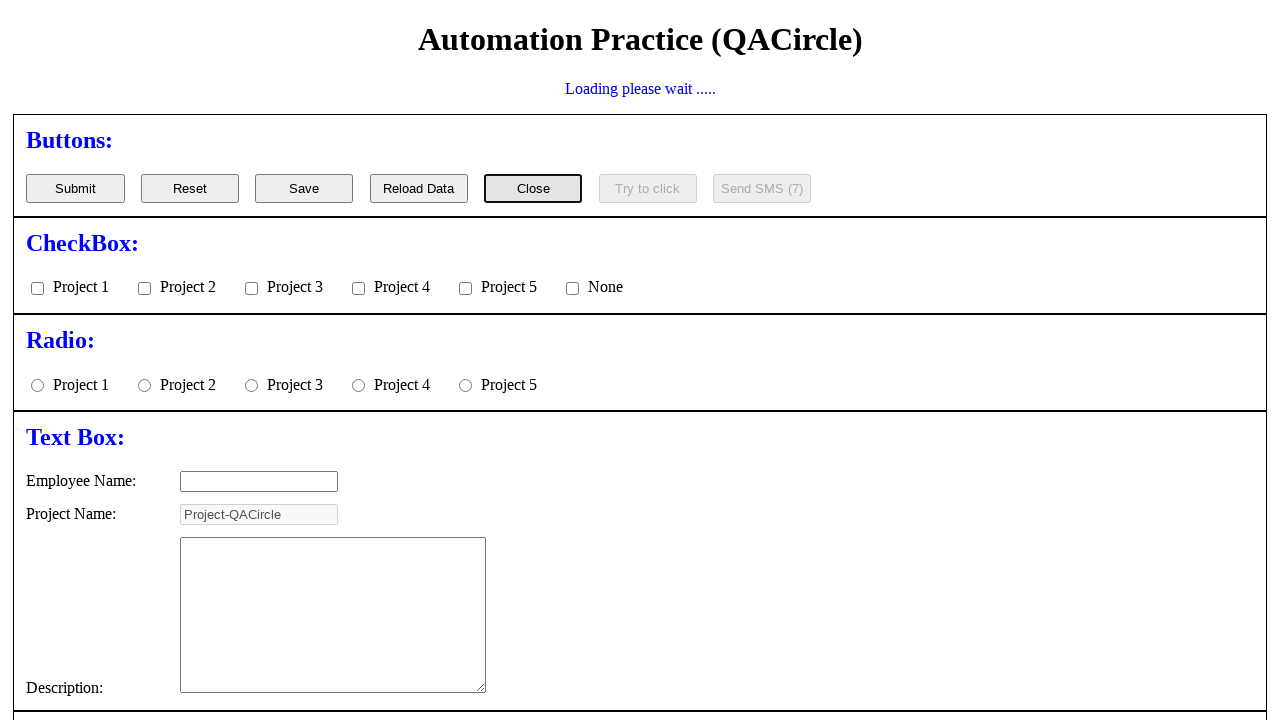

Located element with id 'ui-id-1' in iframe
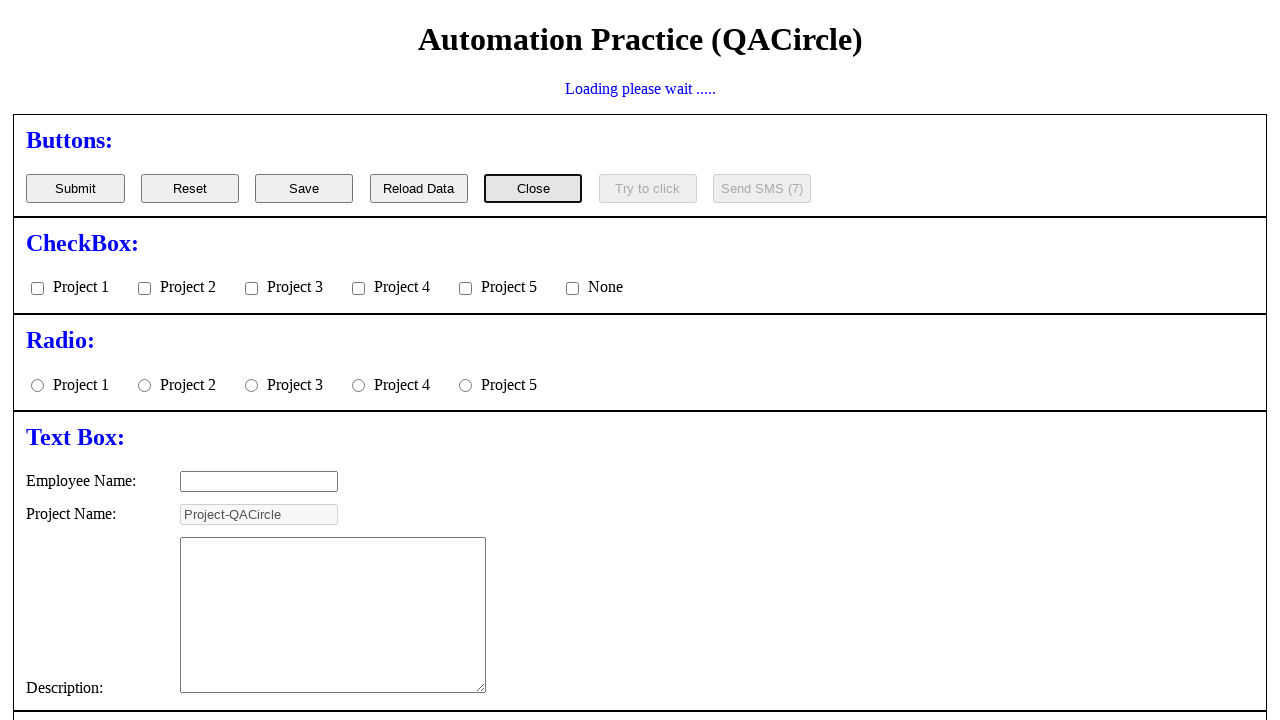

Element #ui-id-1 attached to DOM
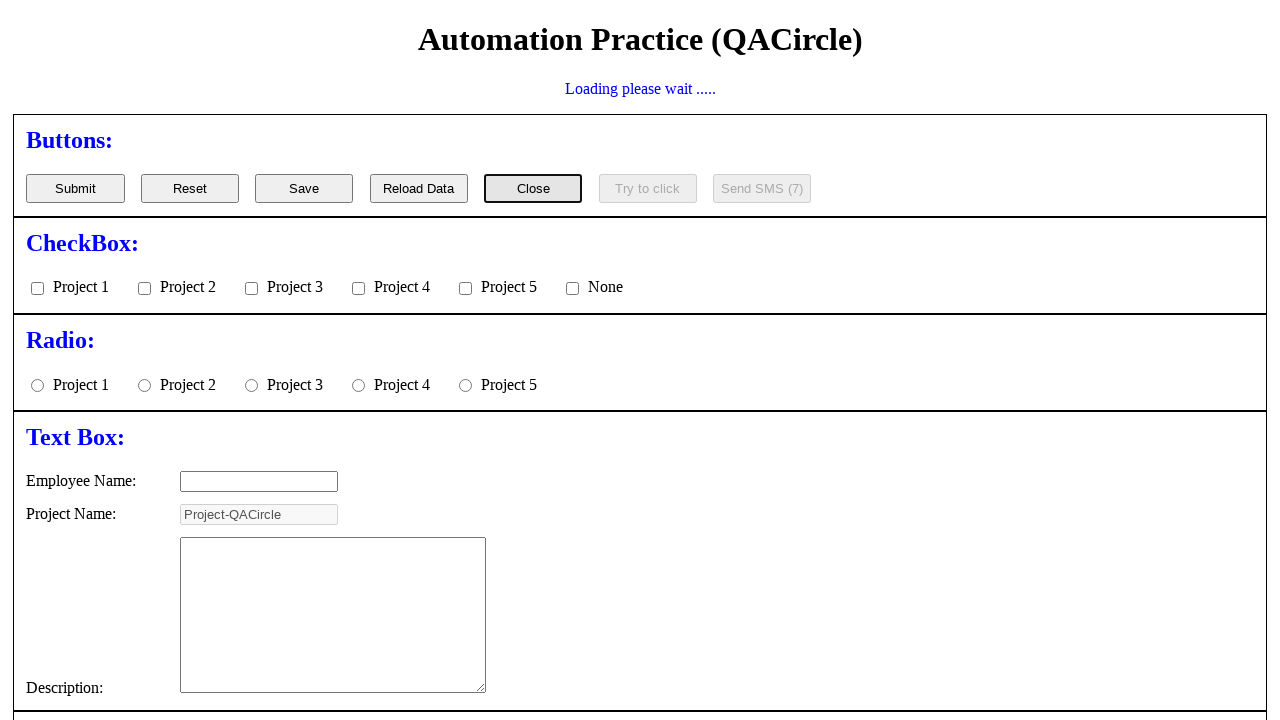

Checked element #ui-id-1 enabled state: True
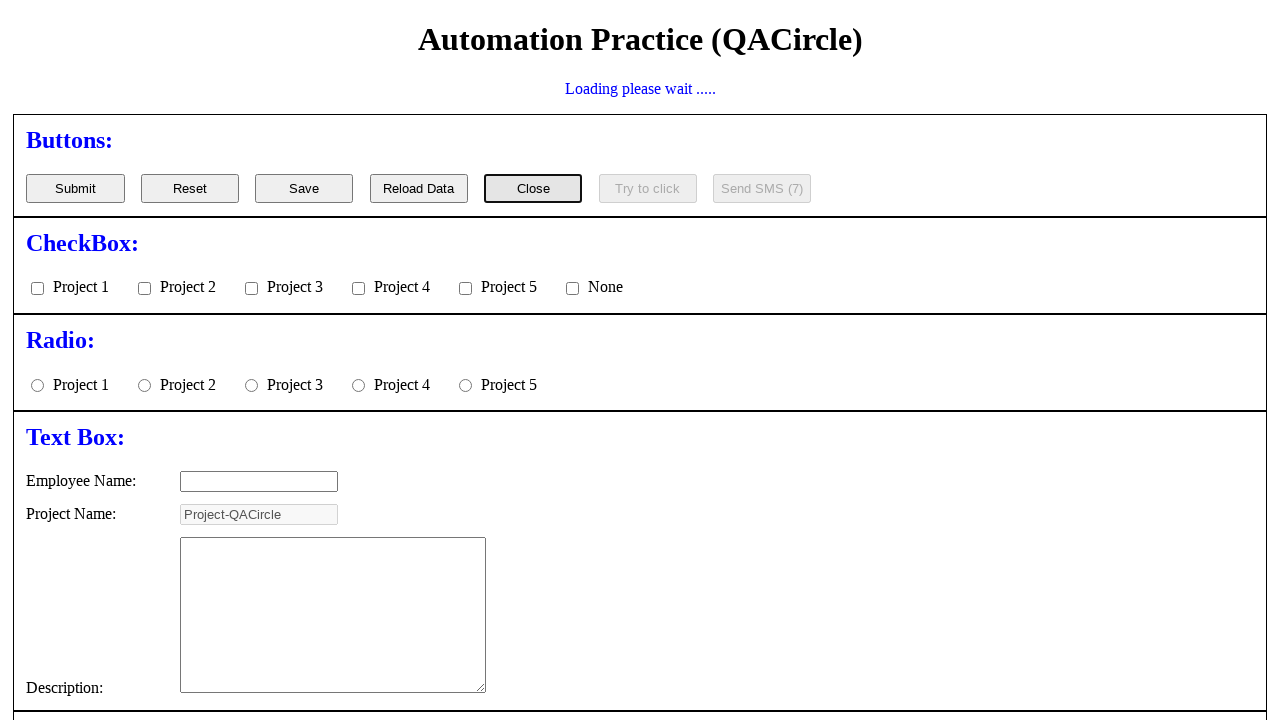

Retrieved text content from element #ui-id-1: Toys (n/a)
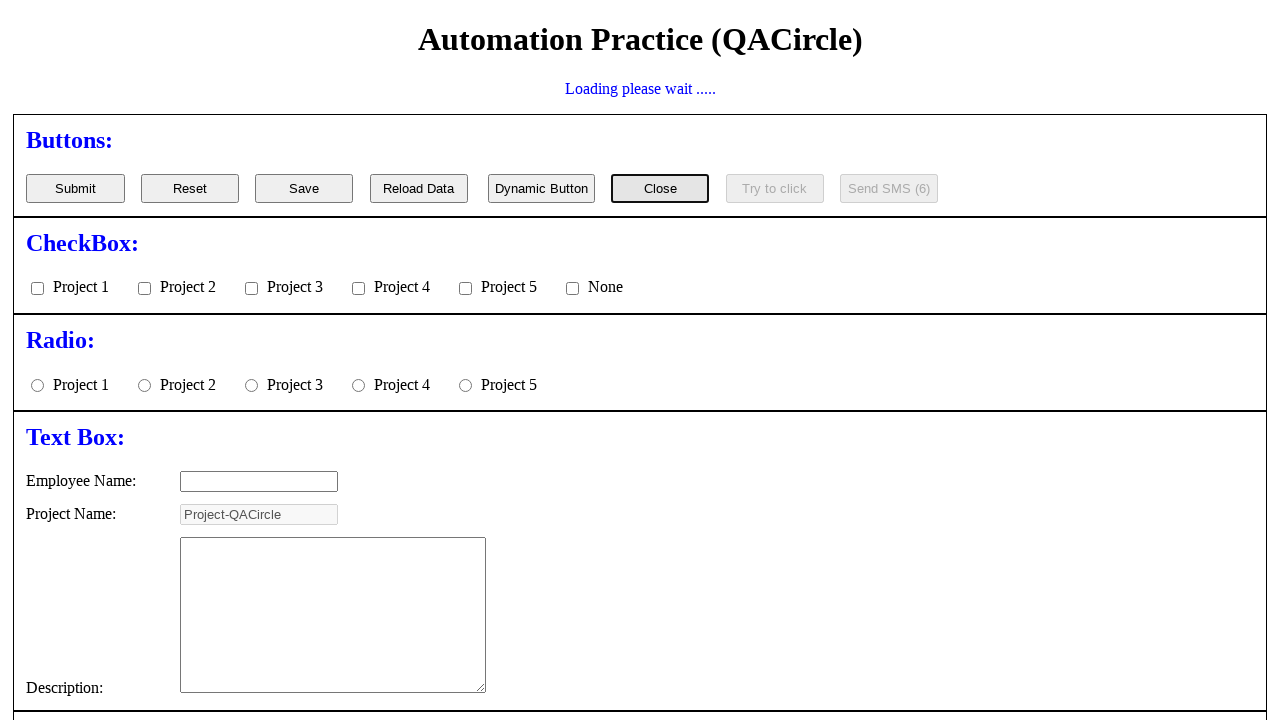

Checked element #ui-id-1 visibility: True
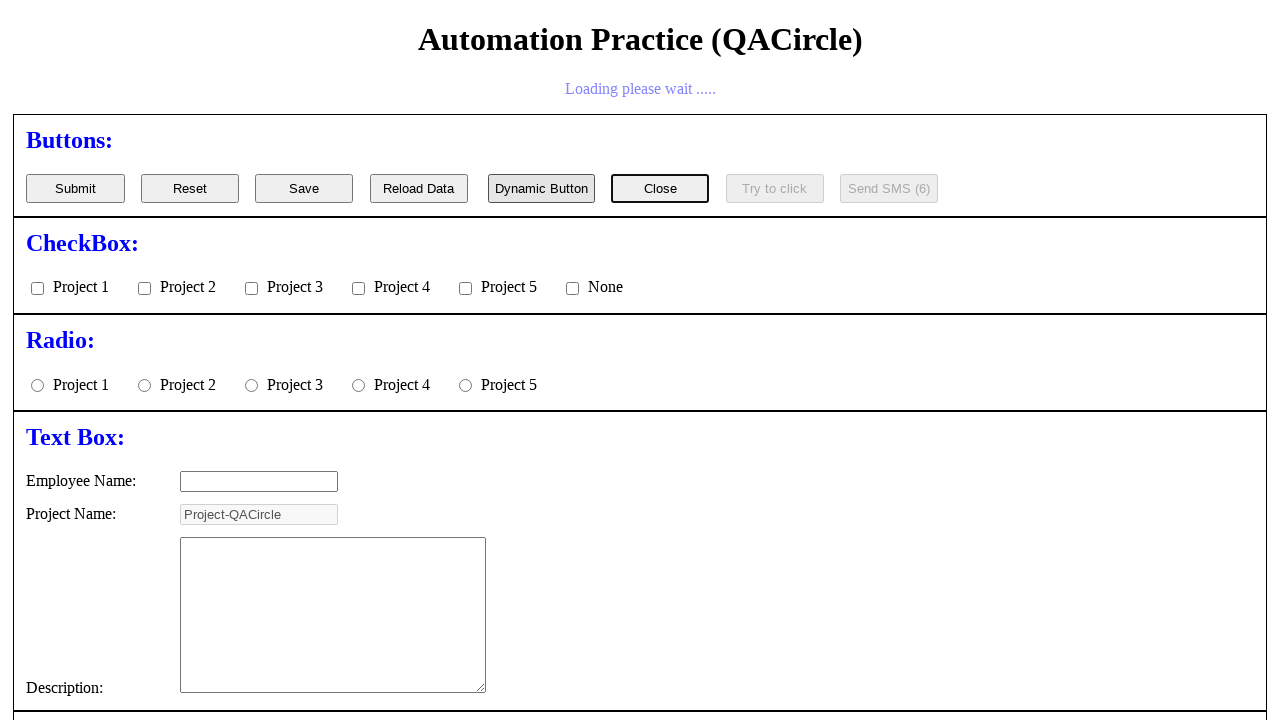

Located input element with value='Project-QACircle' in main frame
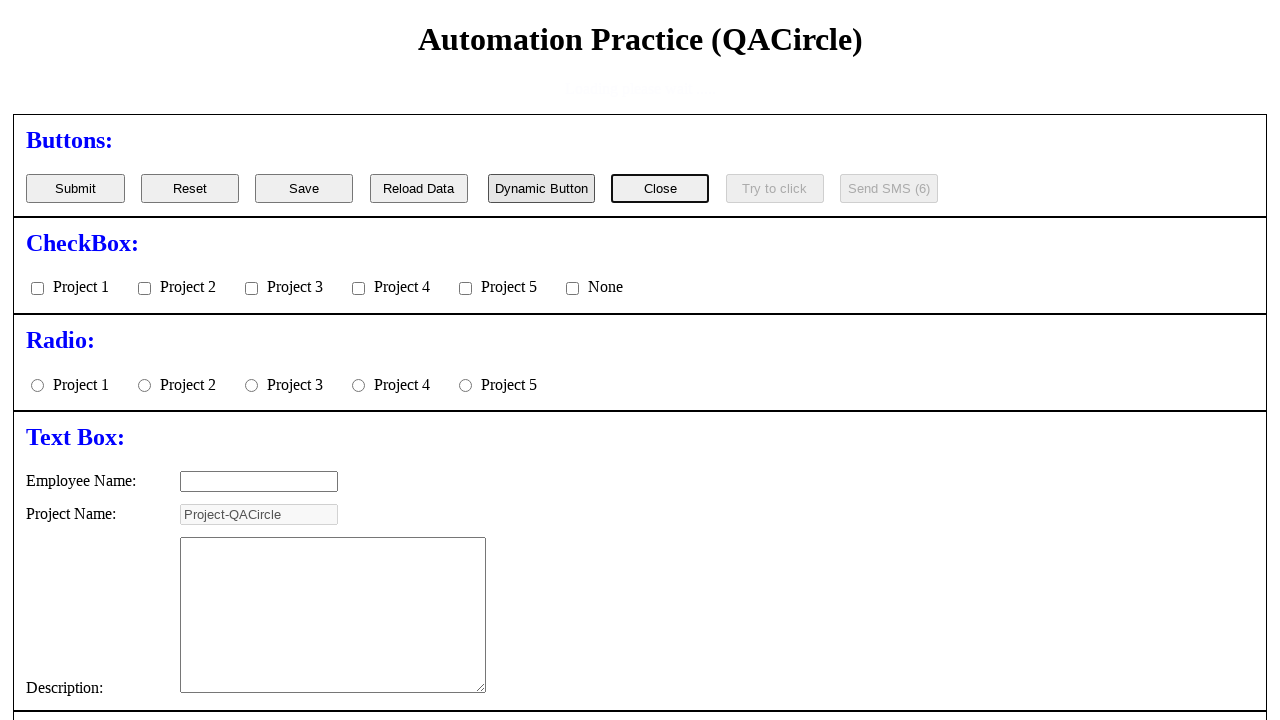

Checked Project-QACircle input enabled state: False
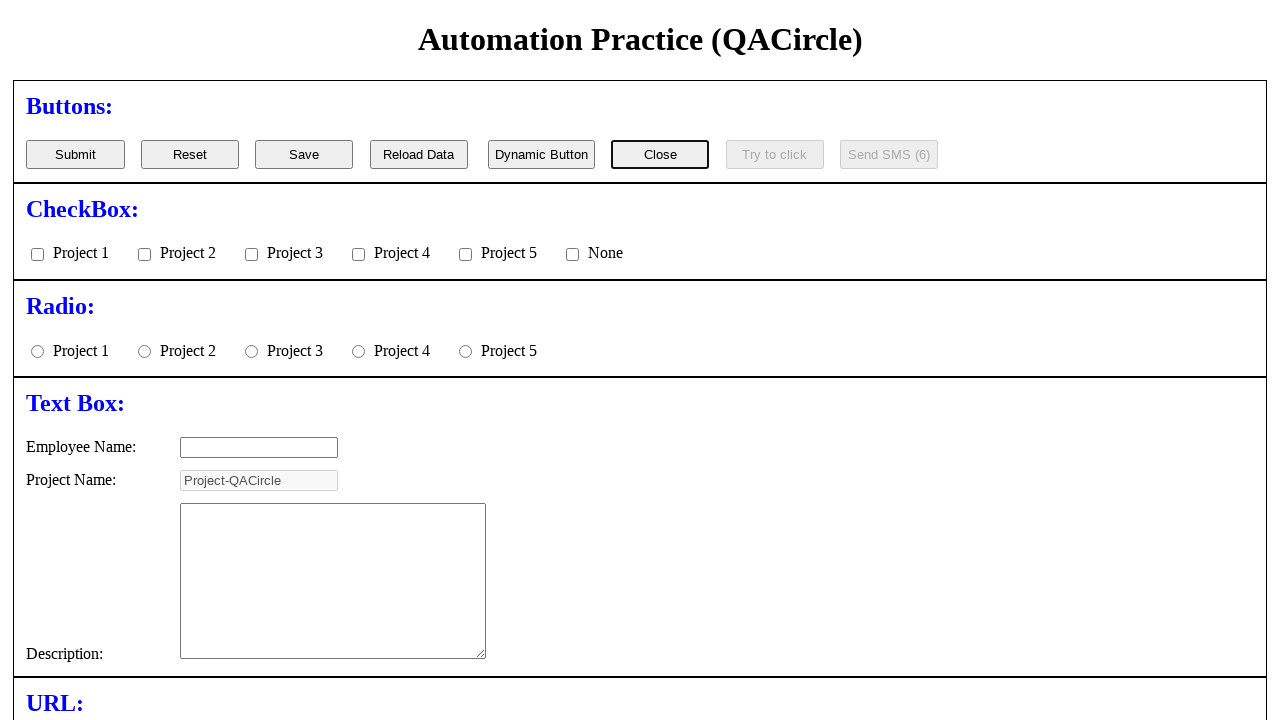

Retrieved value attribute from Project-QACircle input: Project-QACircle
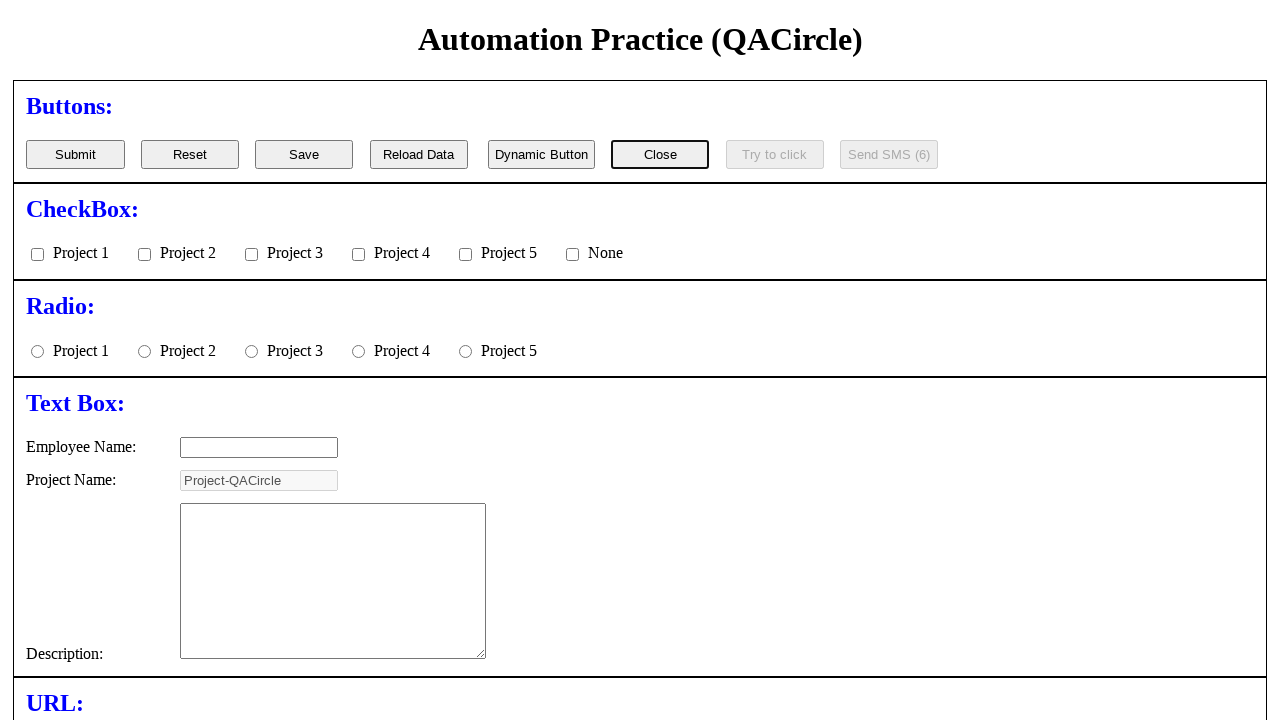

Checked Project-QACircle input visibility: True
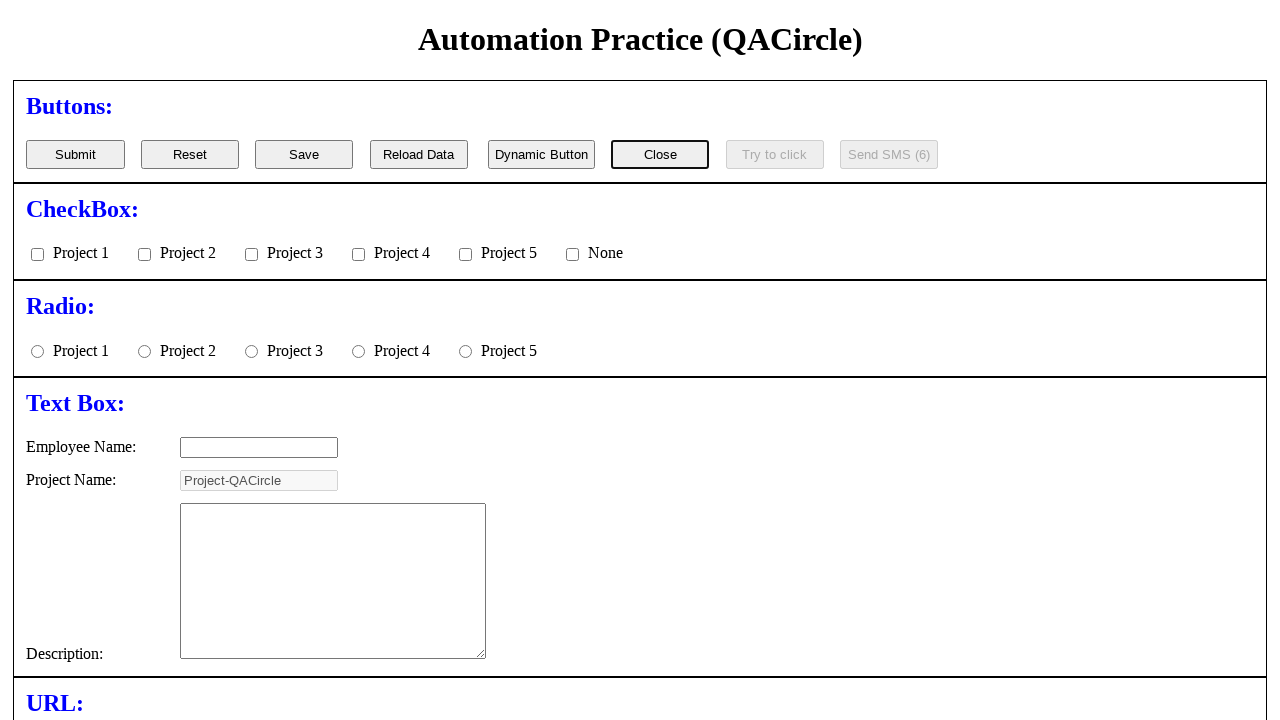

Located element with id 'ui-id-2' in iframe
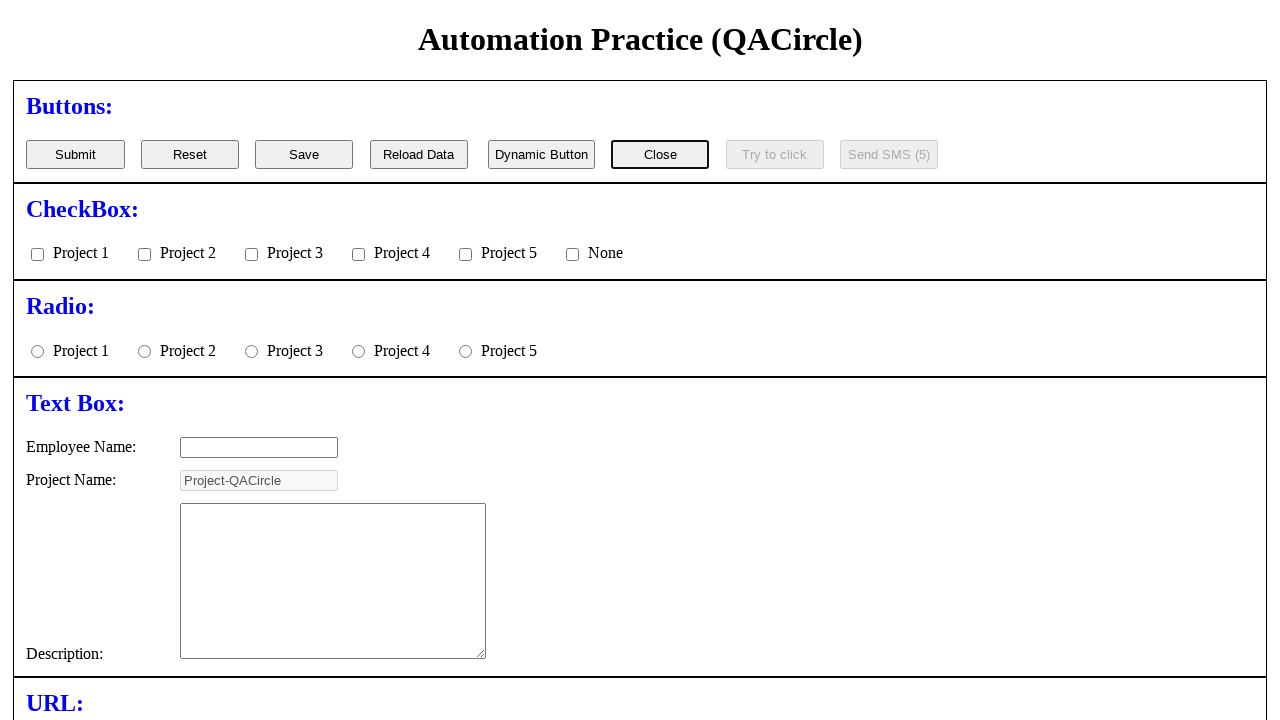

Checked element #ui-id-2 enabled state: True
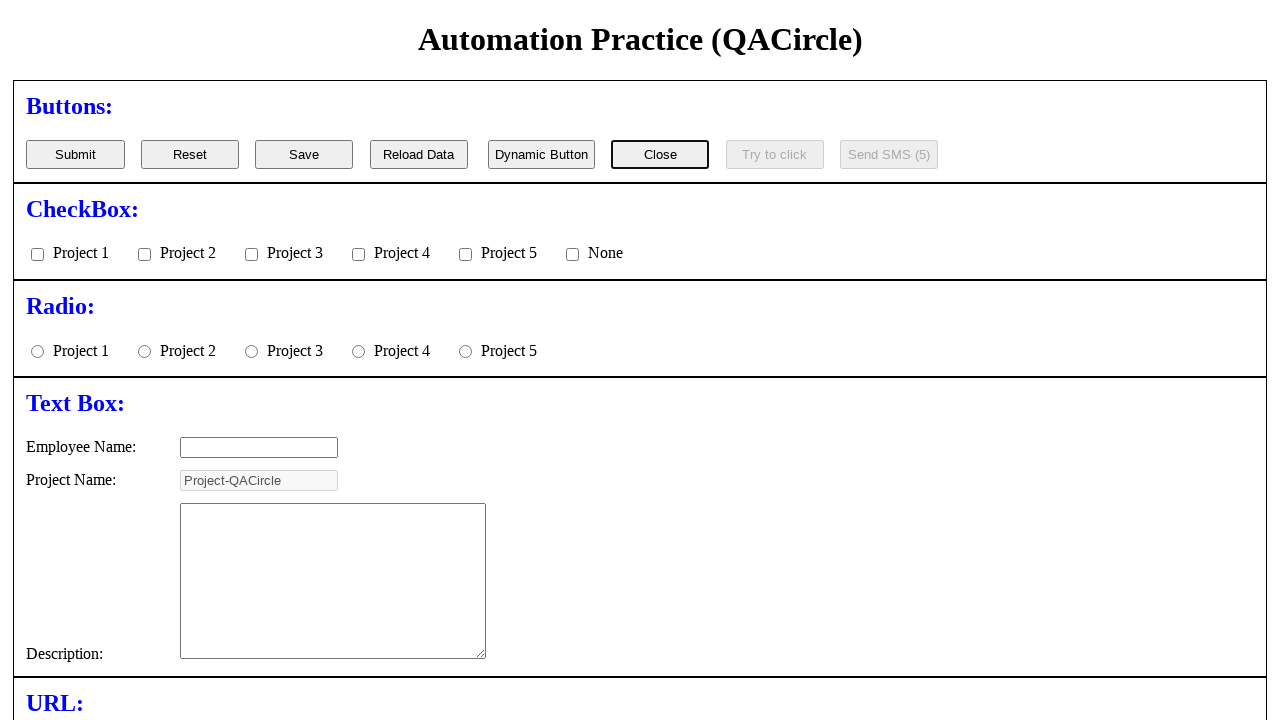

Retrieved text content from element #ui-id-2: Books
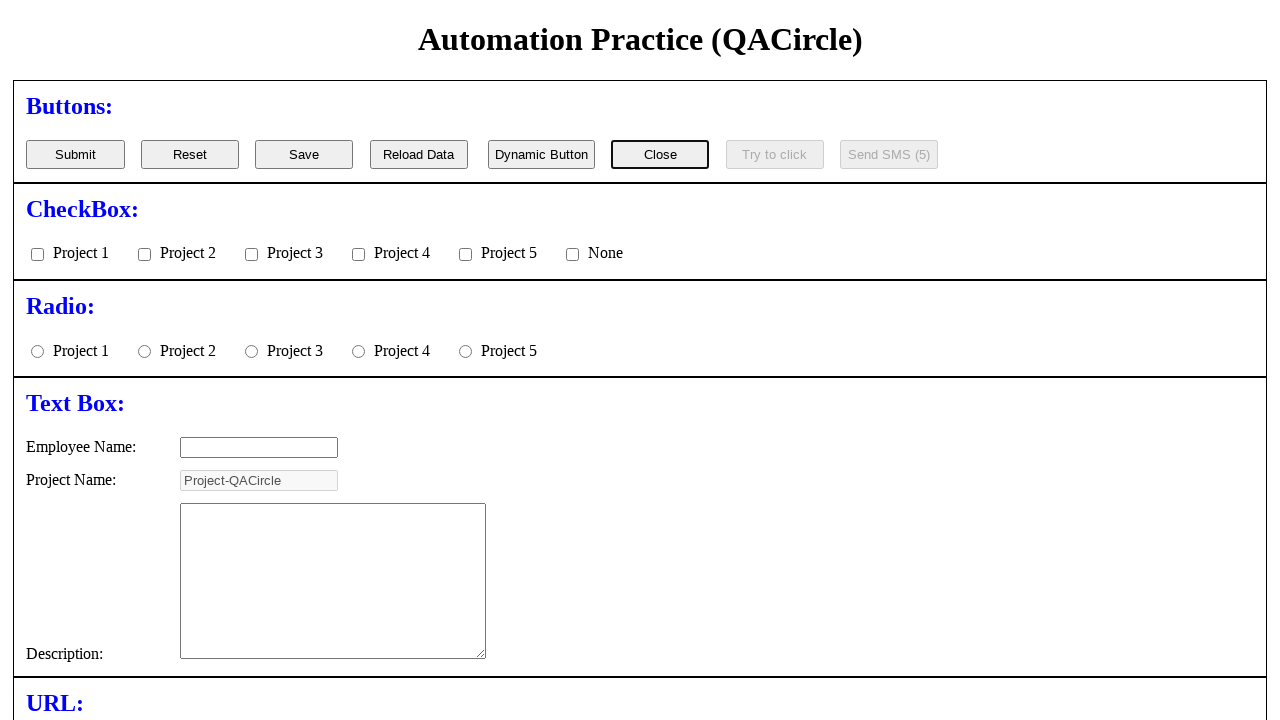

Checked element #ui-id-2 visibility: True
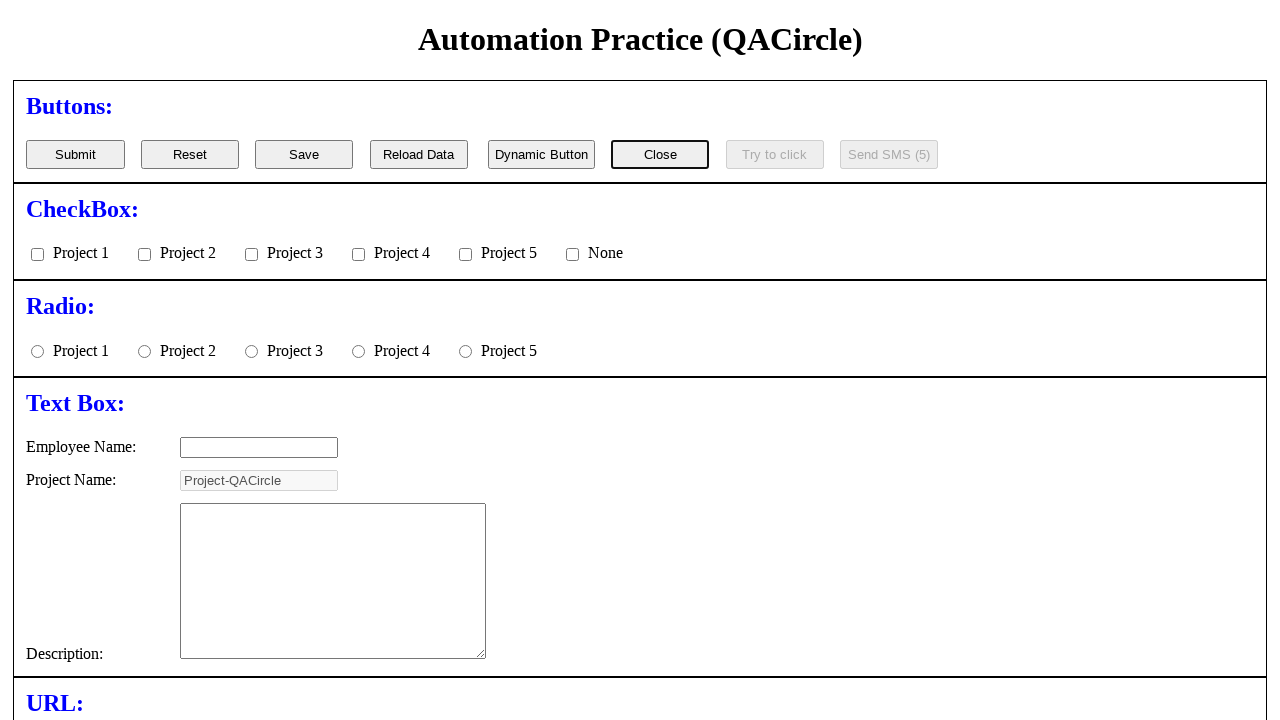

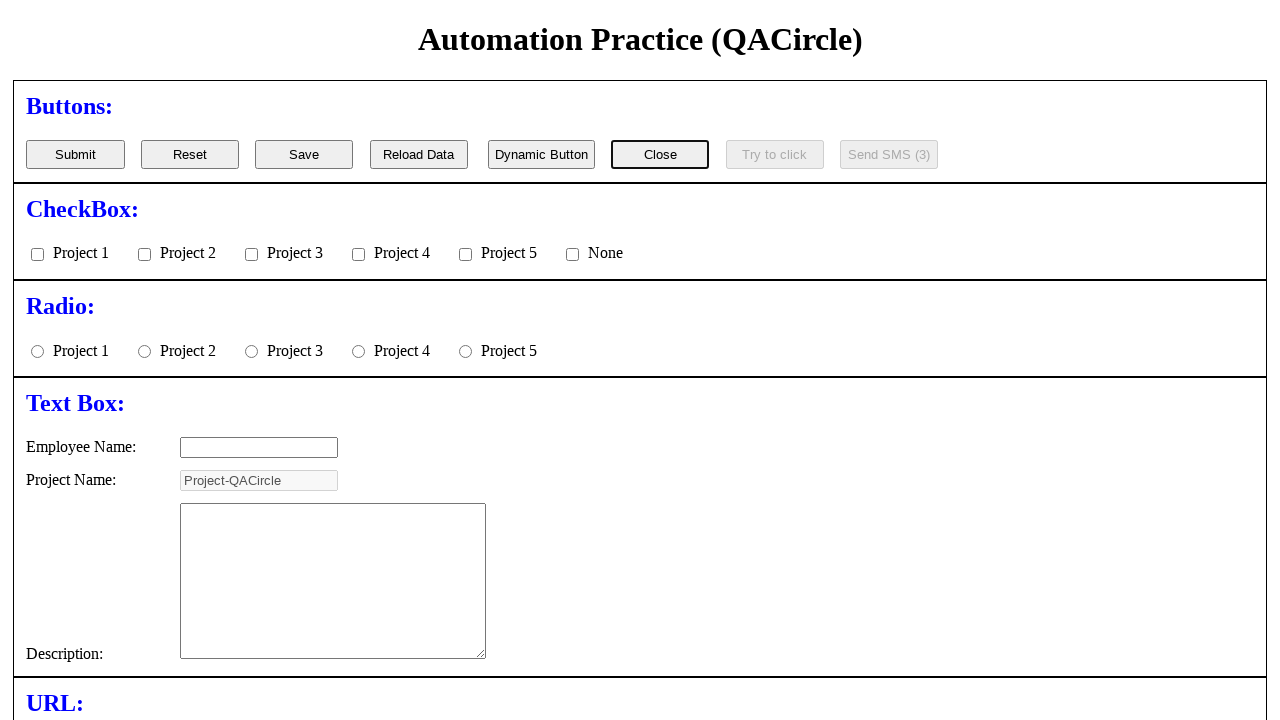